Tests color radio button functionality by clicking the red radio button and verifying it becomes selected

Starting URL: https://loopcamp.vercel.app/radio-buttons.html

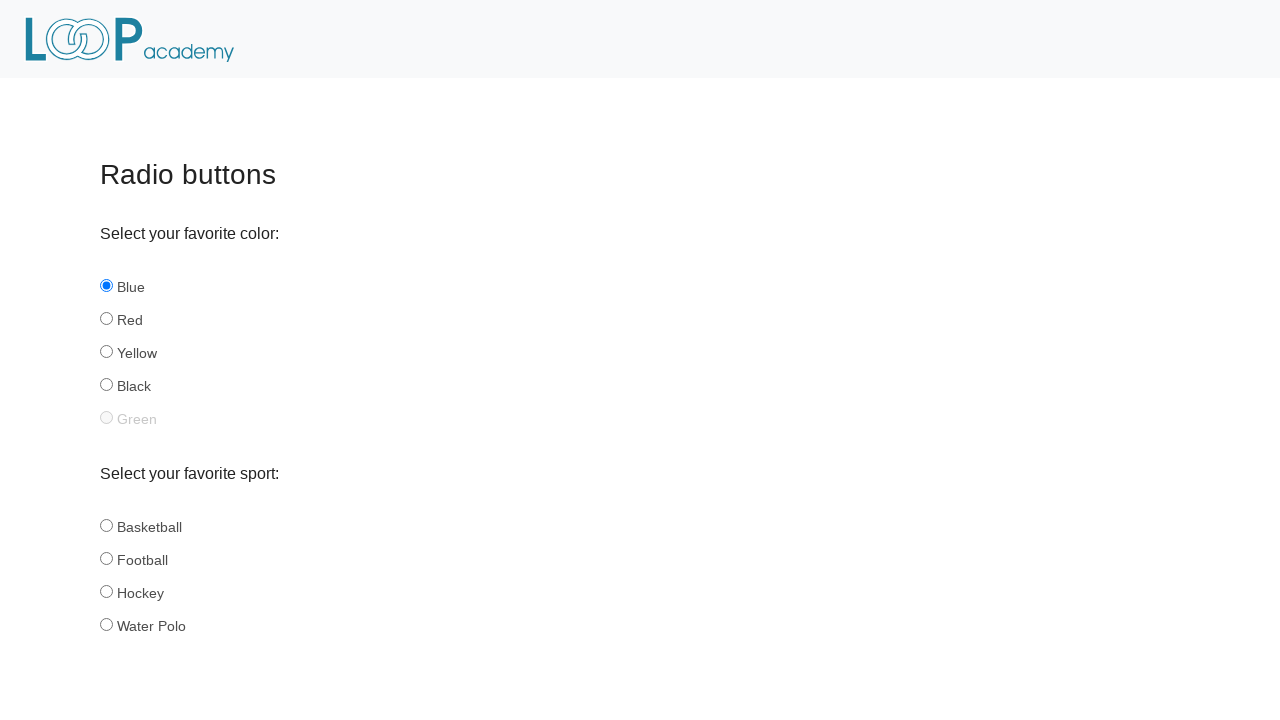

Navigated to radio buttons test page
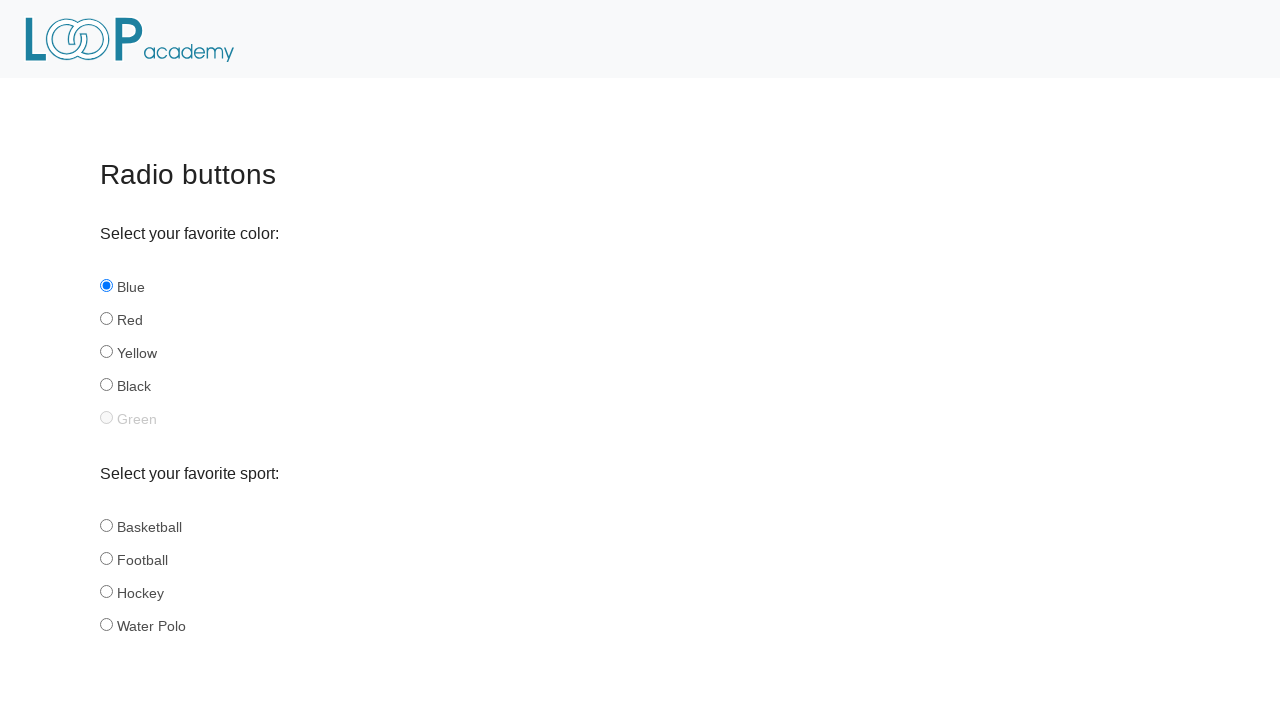

Clicked the red radio button at (106, 318) on input#red
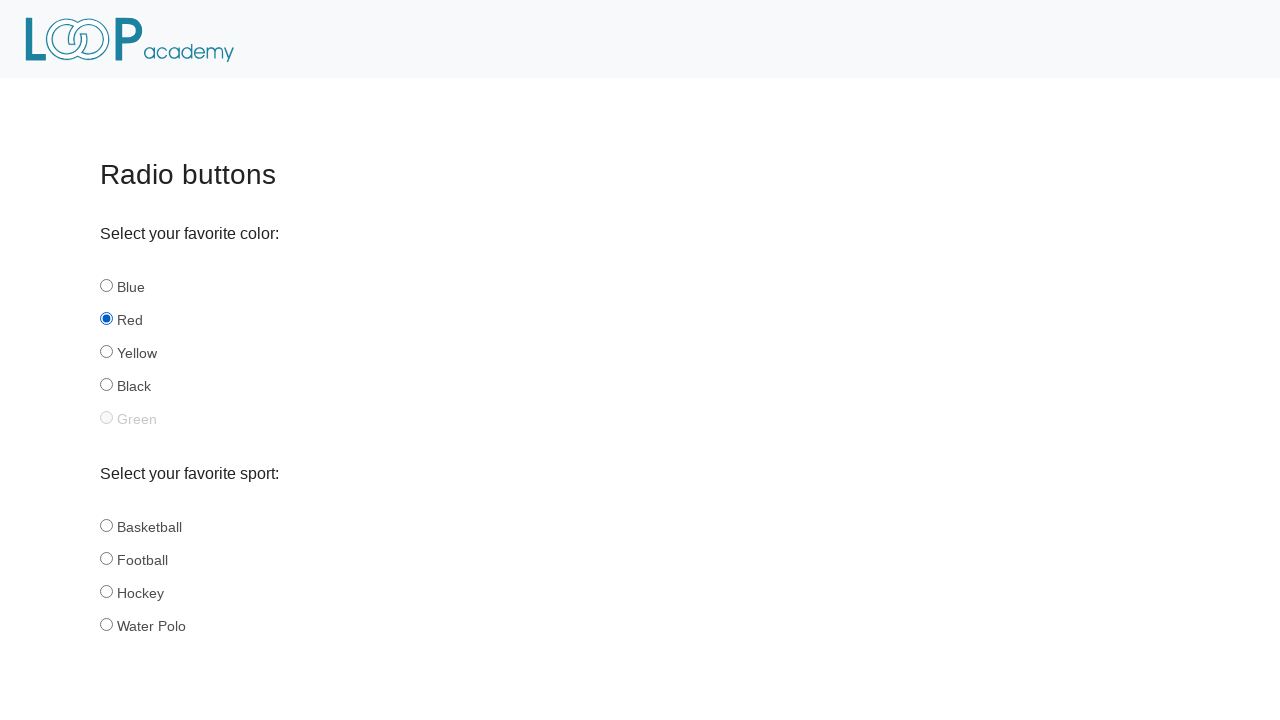

Verified that red radio button is selected
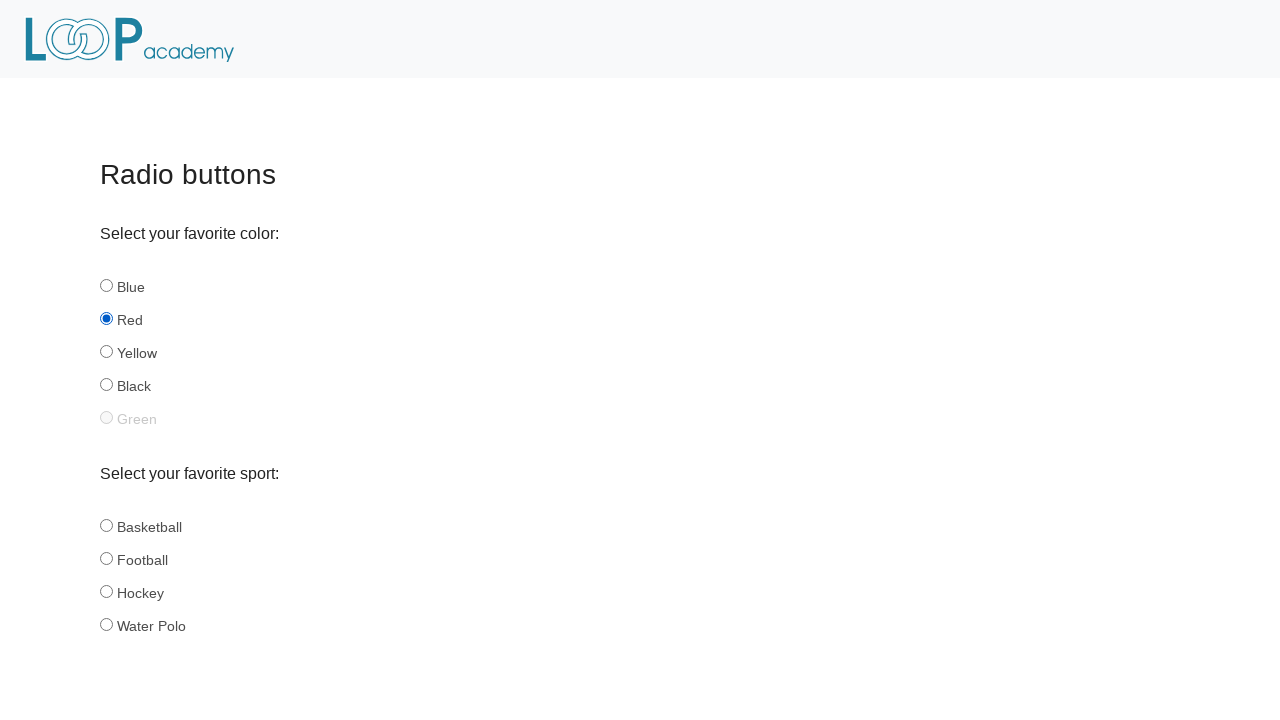

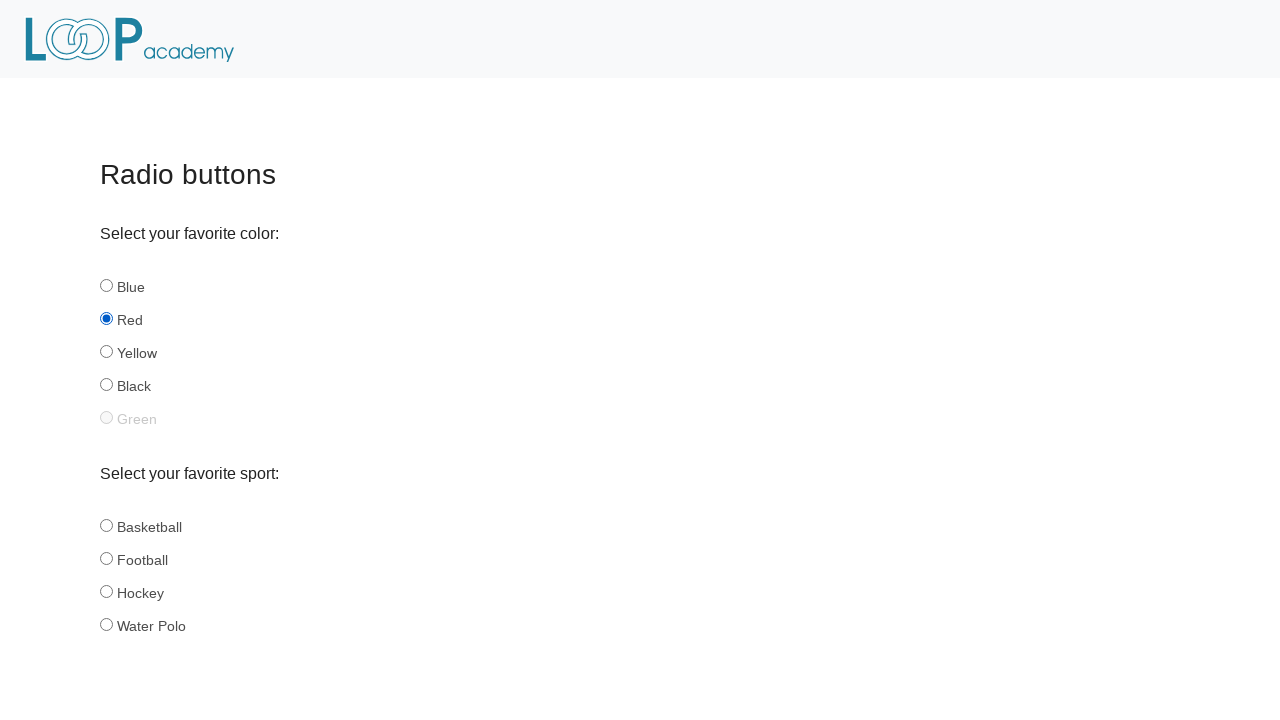